Navigates to Paytm homepage and waits for the page to load, verifying the page is accessible.

Starting URL: https://paytm.com/

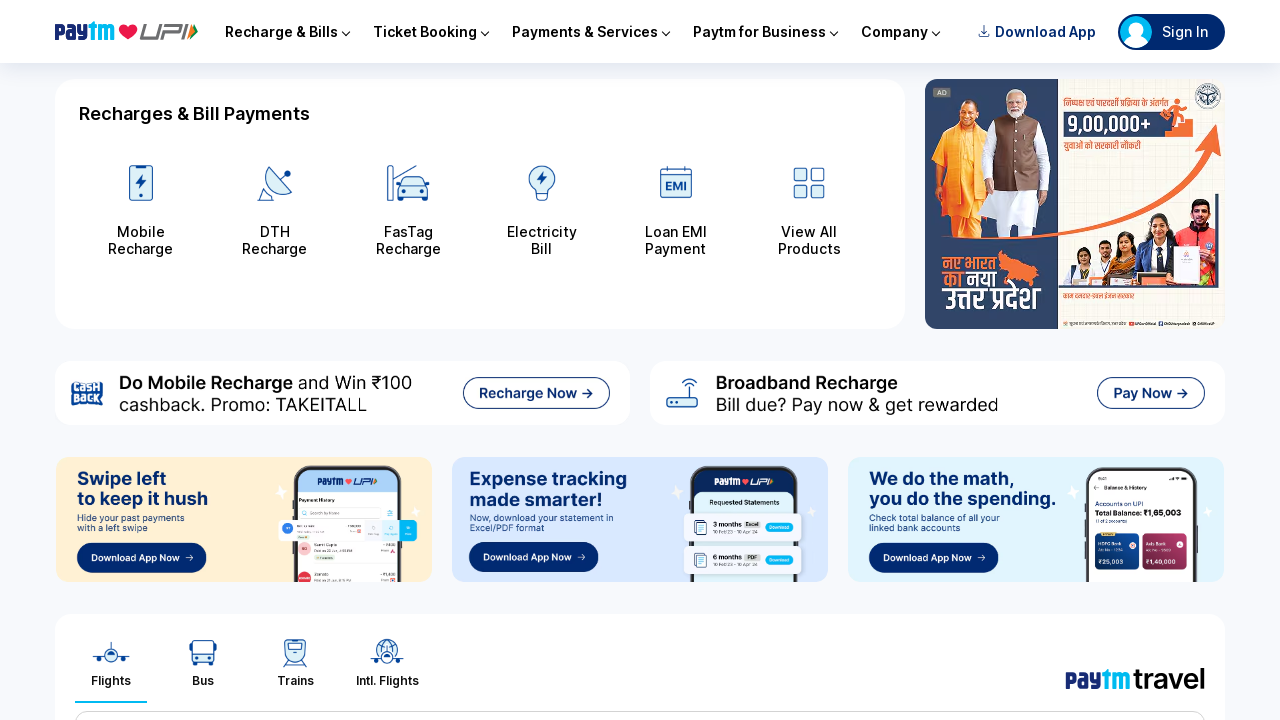

Navigated to Paytm homepage
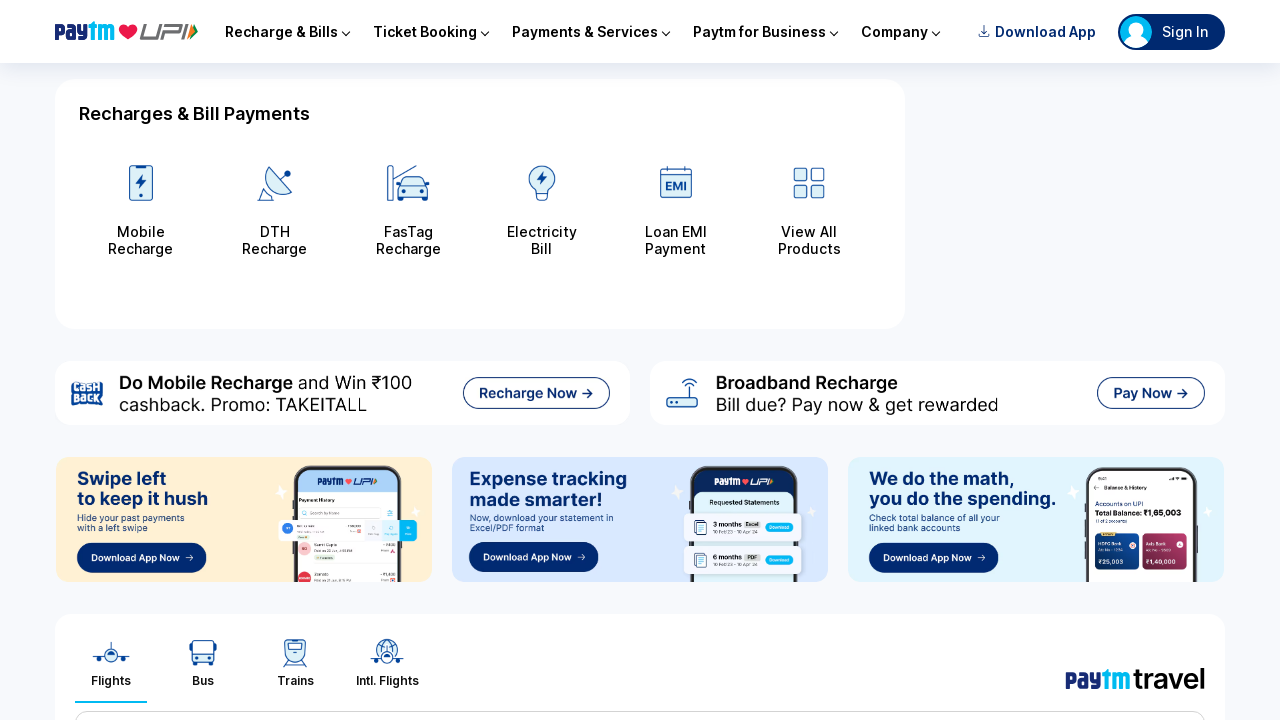

Page reached networkidle state
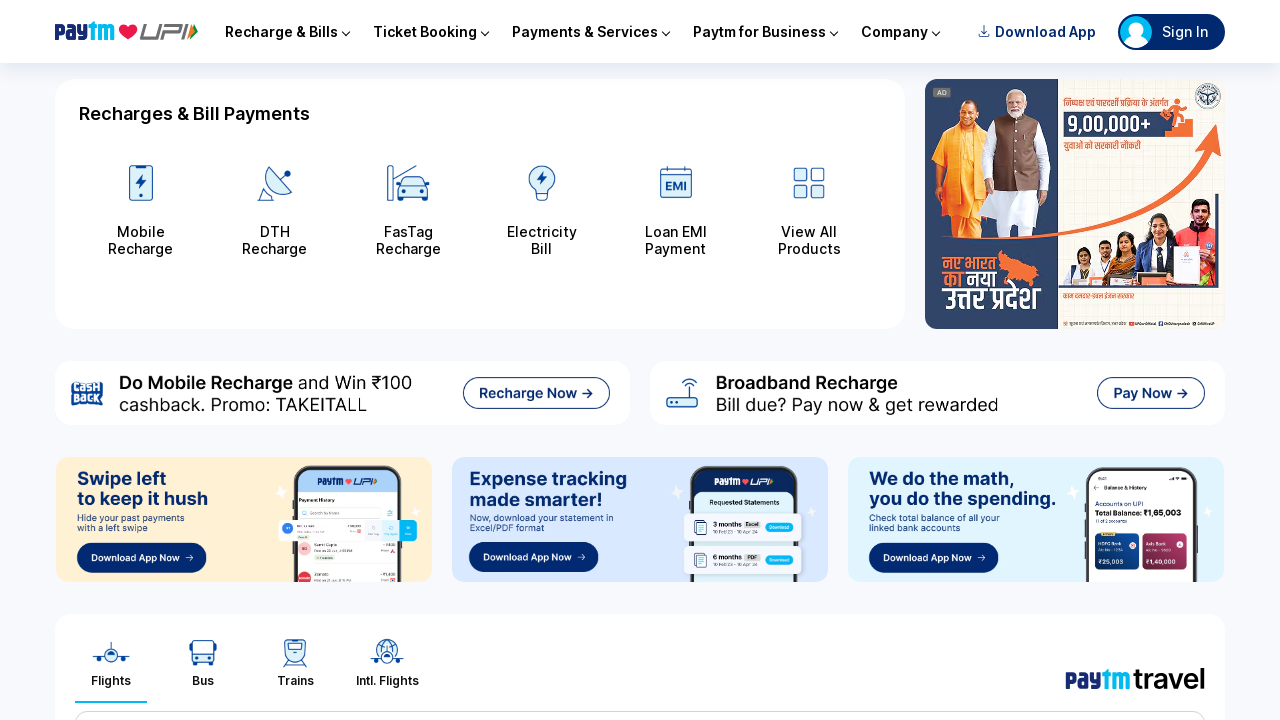

Body element is present - page is accessible
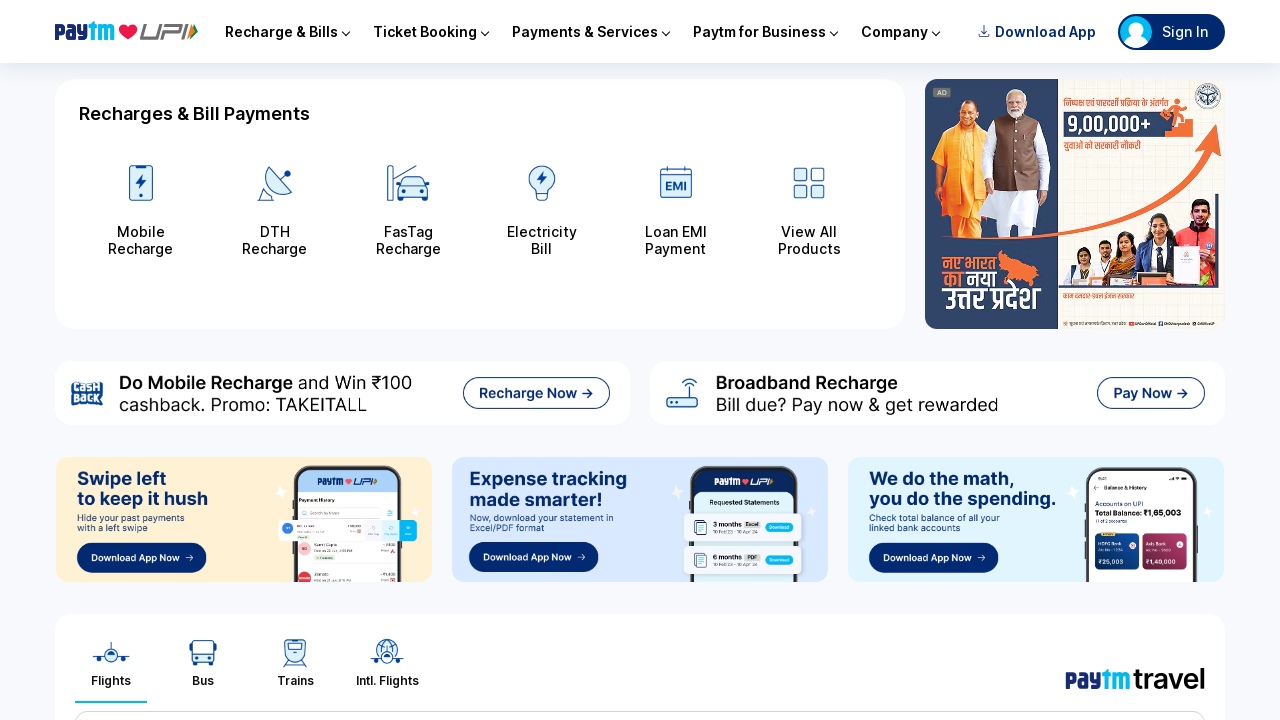

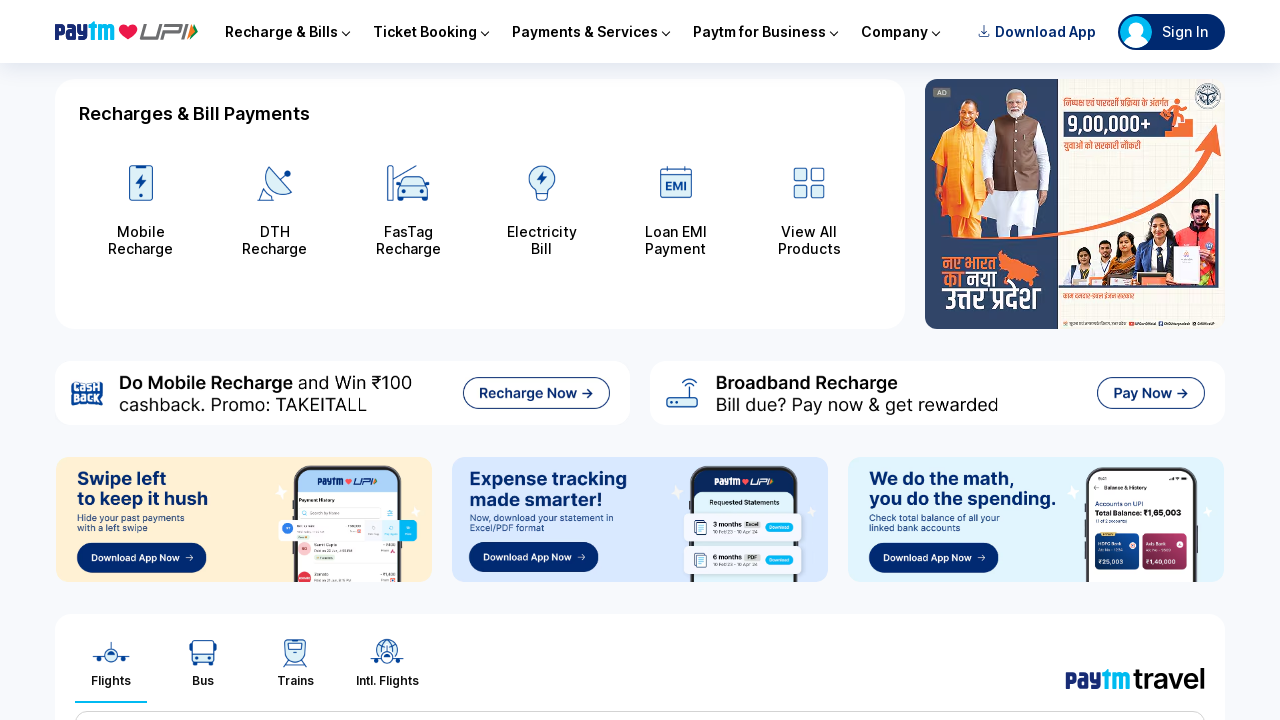